Tests radio button interactions on a practice website by selecting different radio button options including Edge browser and Bengaluru city, and verifying default selected states

Starting URL: http://www.leafground.com/radio.xhtml

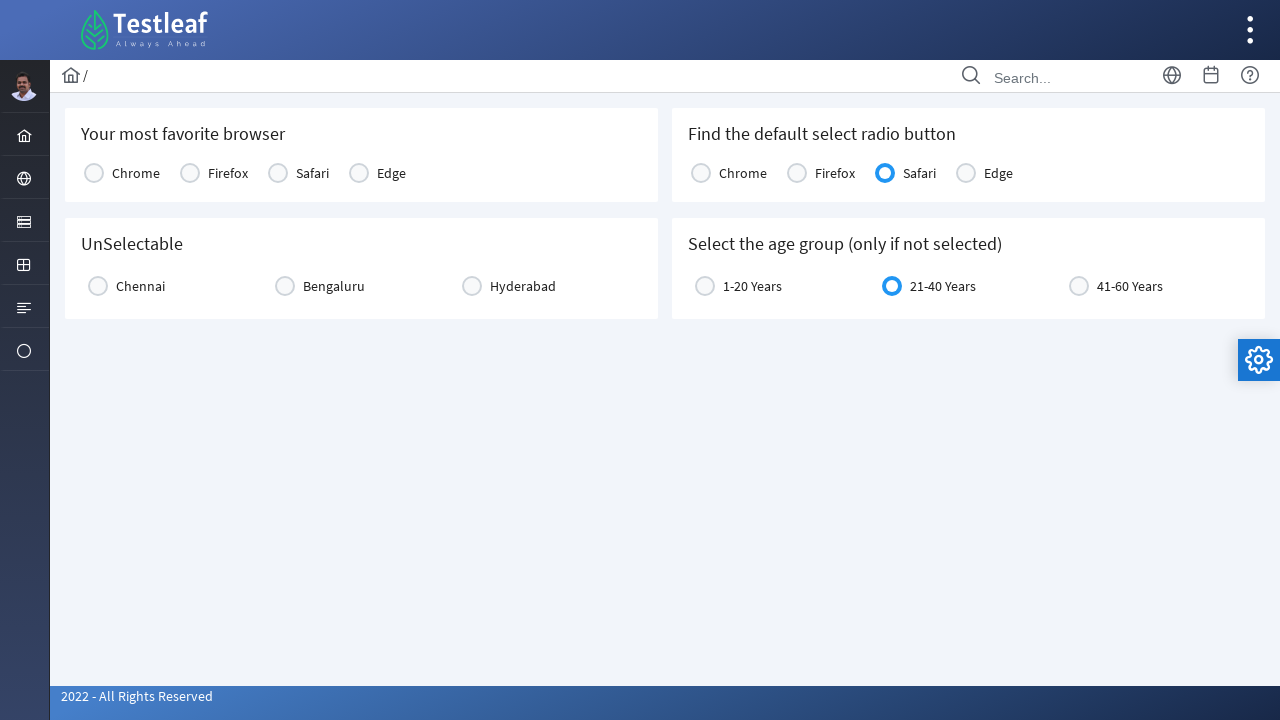

Clicked Edge radio button in first group at (392, 173) on xpath=(//label[text()='Edge'])[1]
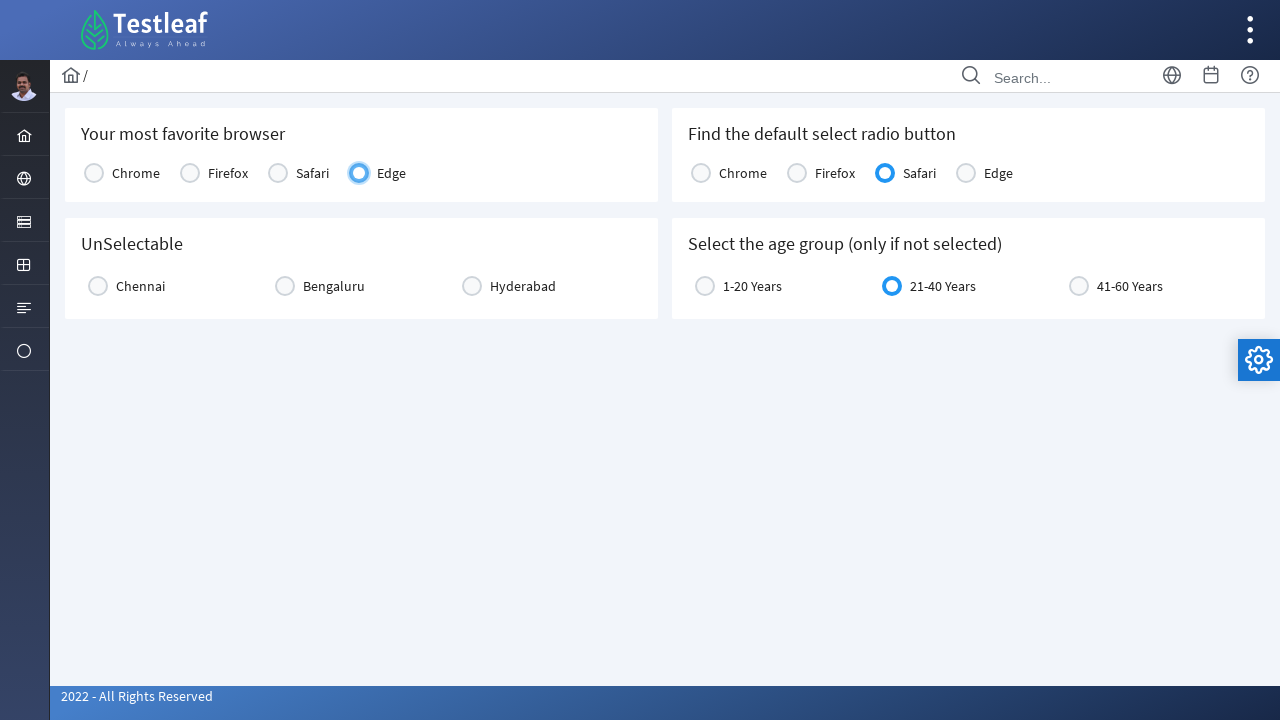

Clicked Bengaluru radio button in second group at (334, 286) on xpath=//label[text()='Bengaluru']
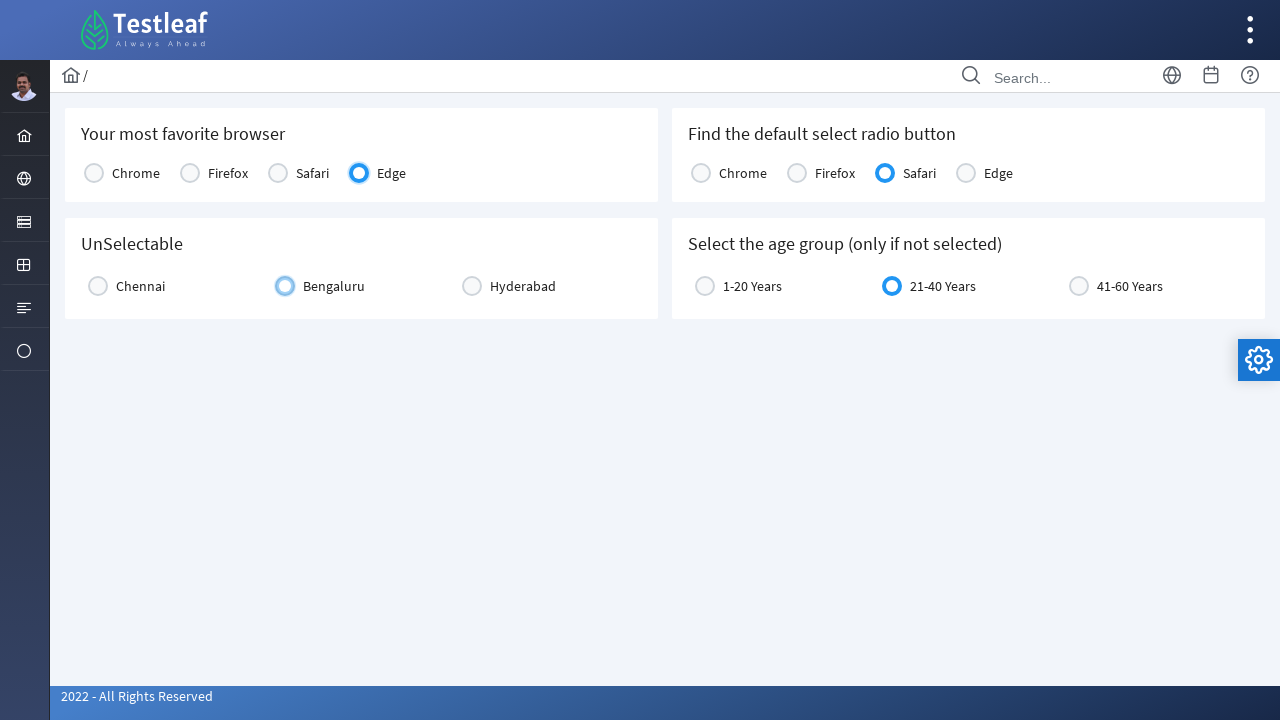

Verified radio button interactions completed by waiting for console output
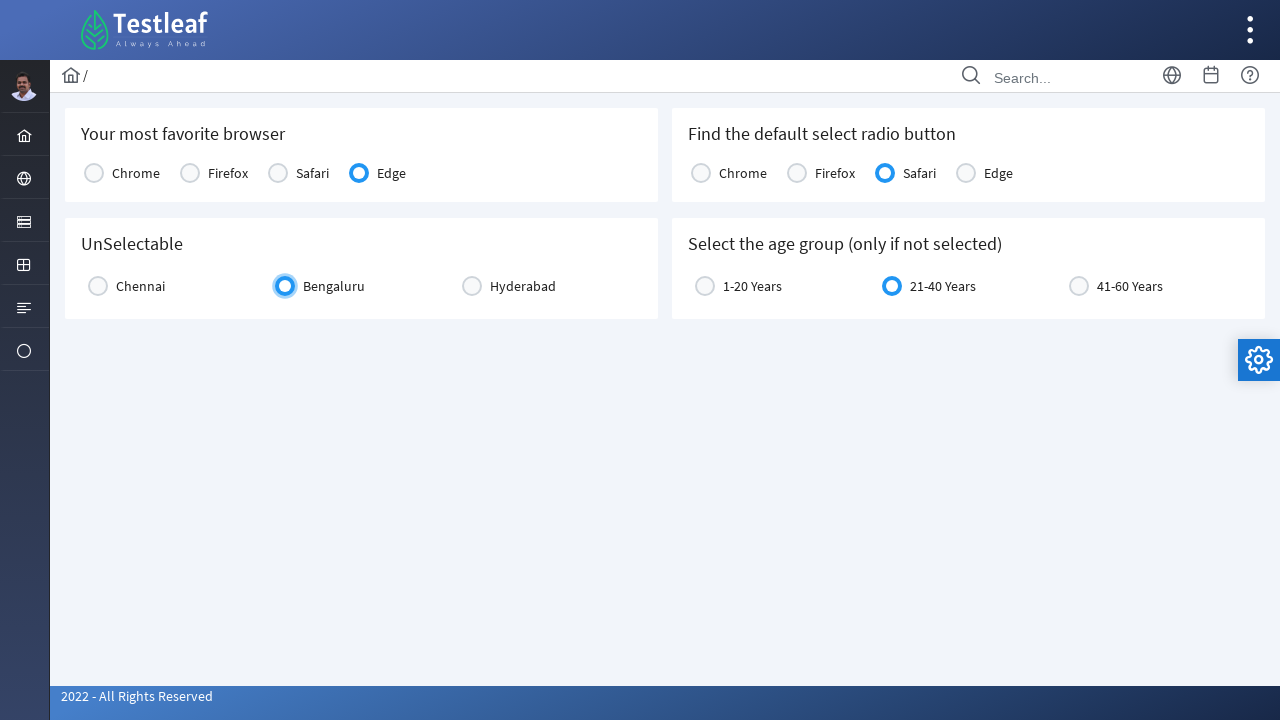

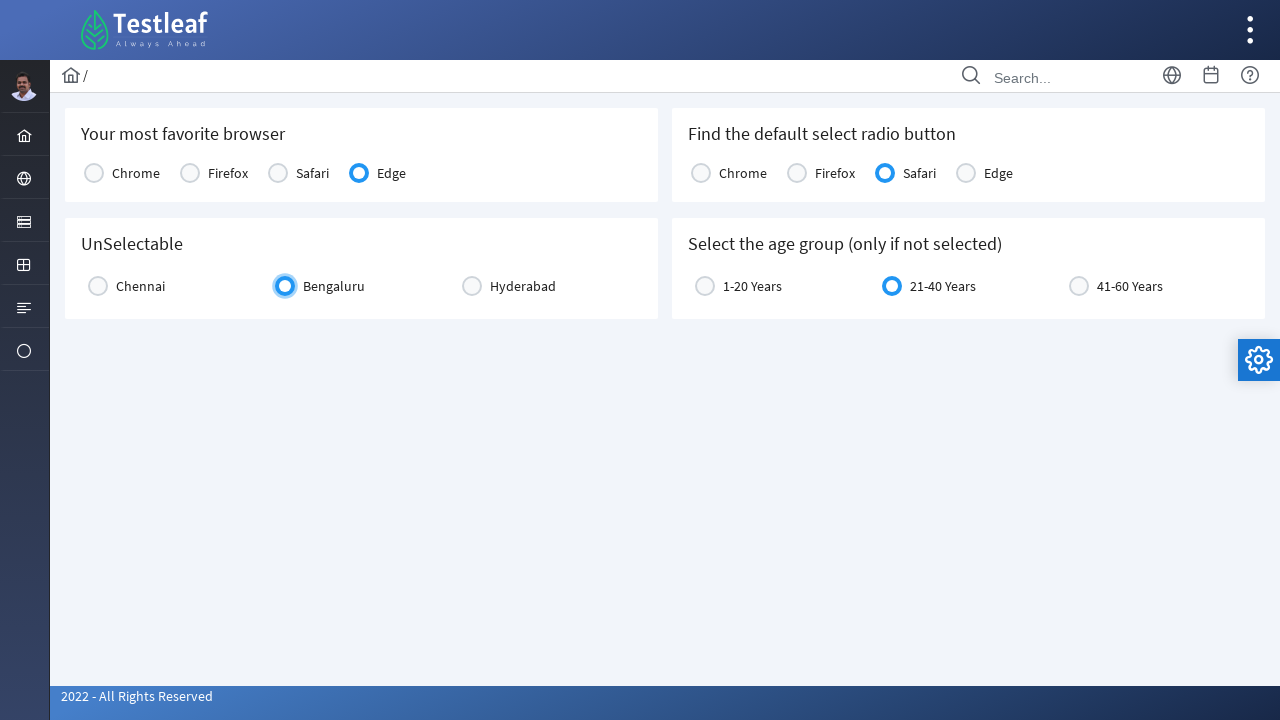